Navigates to an OpenCart login page and clicks the "About Us" link to test page navigation

Starting URL: https://naveenautomationlabs.com/opencart/index.php?route=account/login

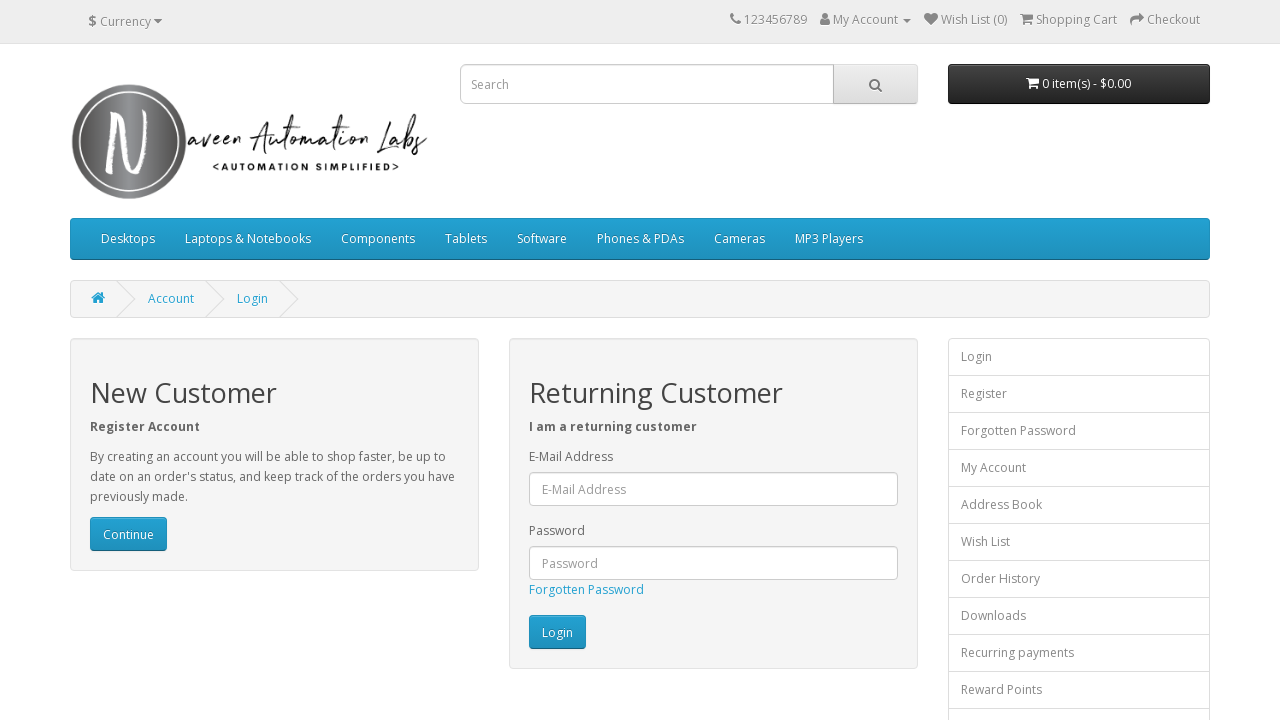

Clicked the 'About Us' link on the OpenCart login page at (96, 548) on a:text('About Us')
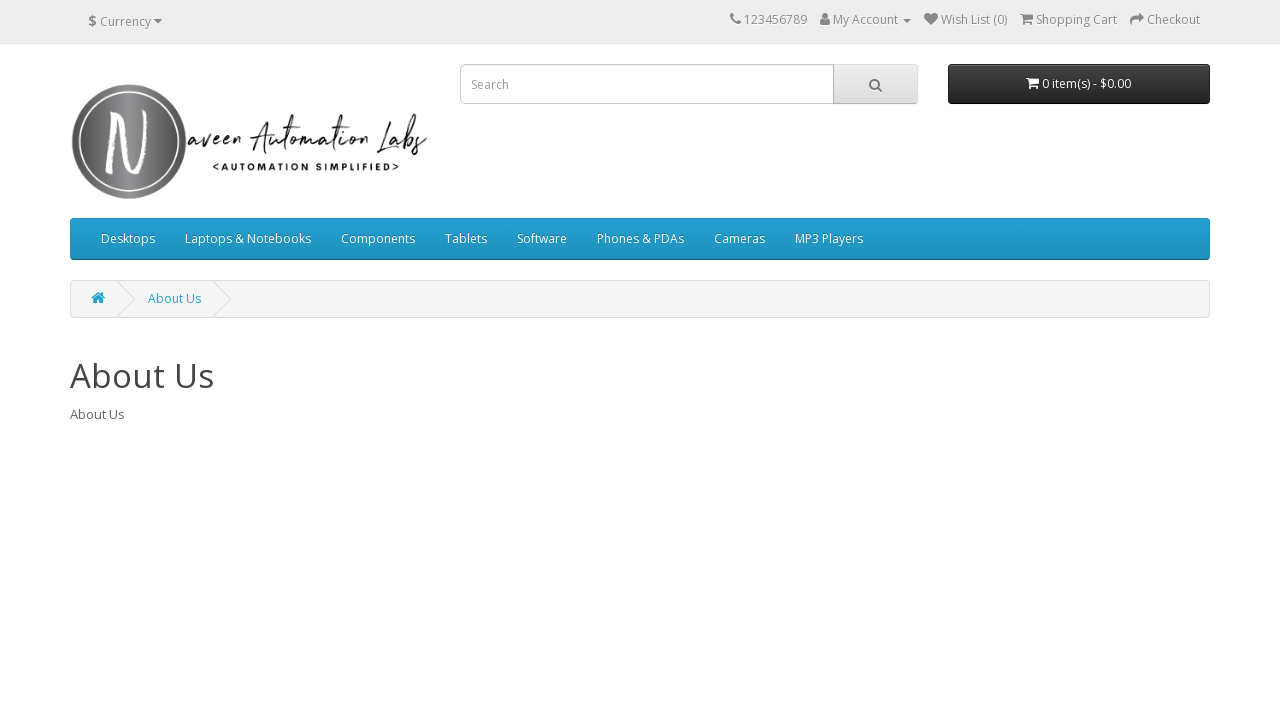

Waited for page navigation to complete (networkidle)
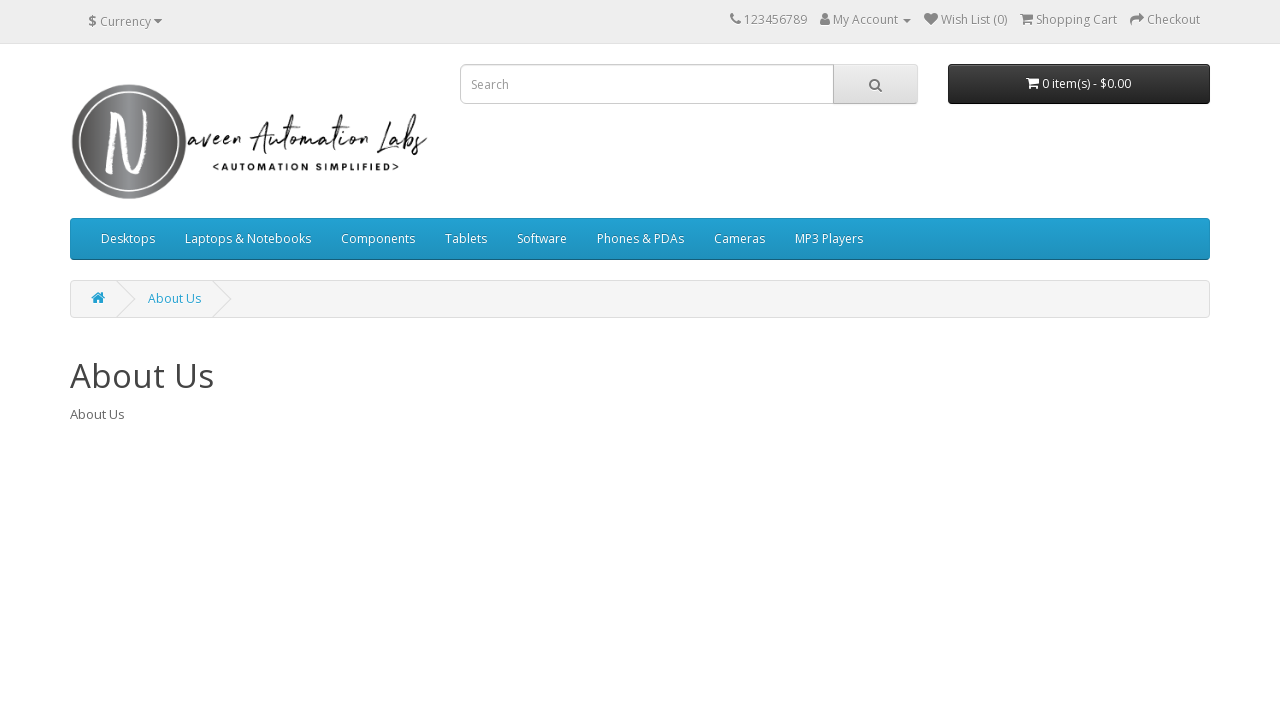

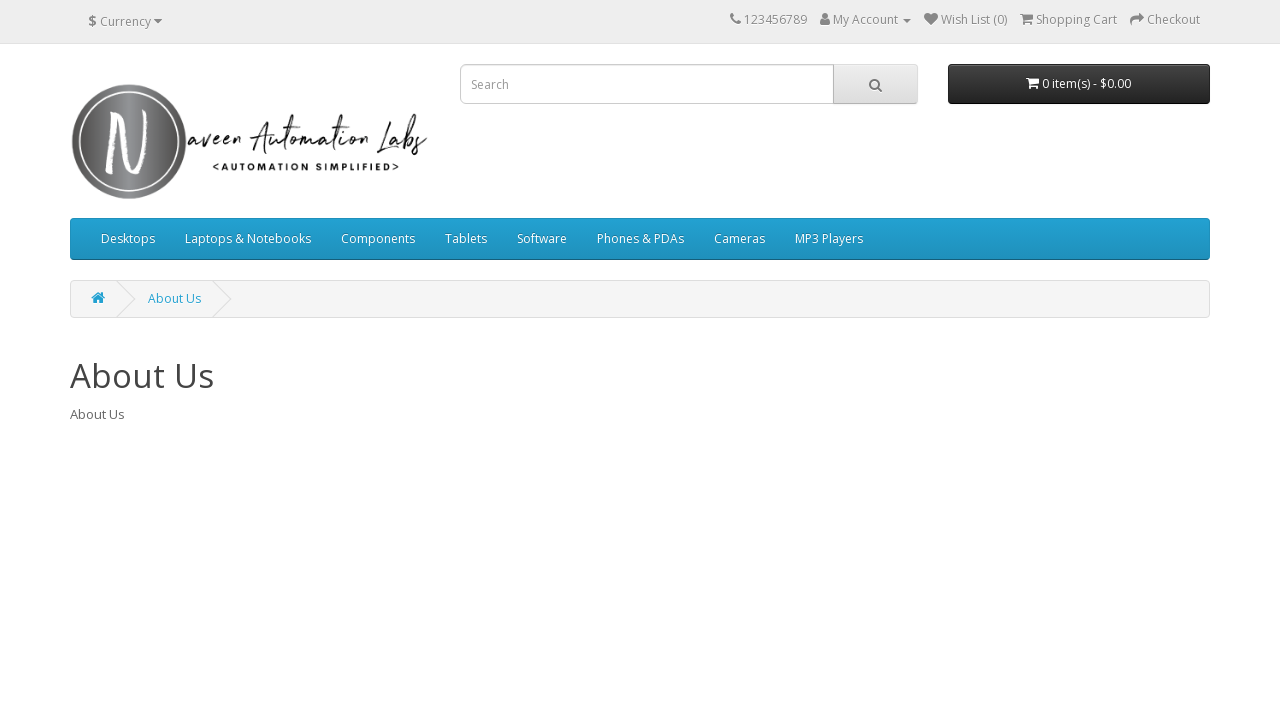